Tests various dropdown and select functionality on a practice website, including standard HTML select, custom dropdowns for country/city selection, and multi-select dropdowns for language and values.

Starting URL: https://leafground.com/select.xhtml

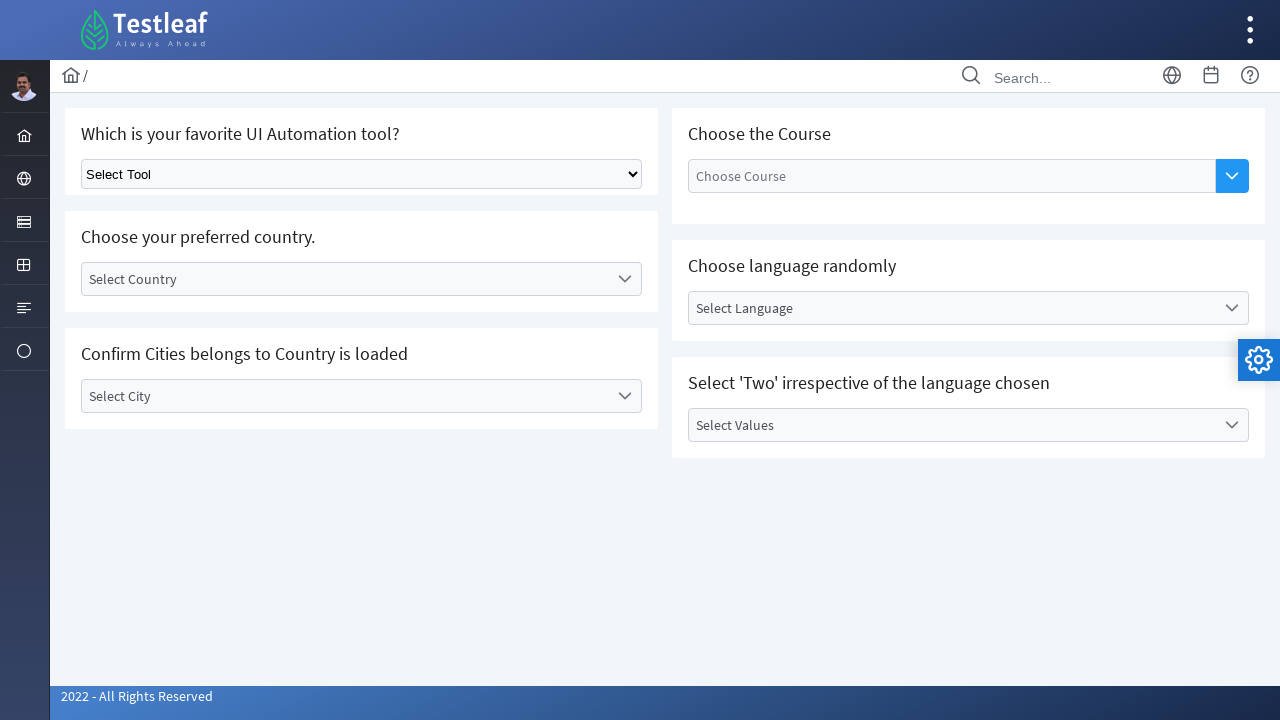

Selected 'Selenium' from standard dropdown on //div[@class='grid formgrid']/div/select
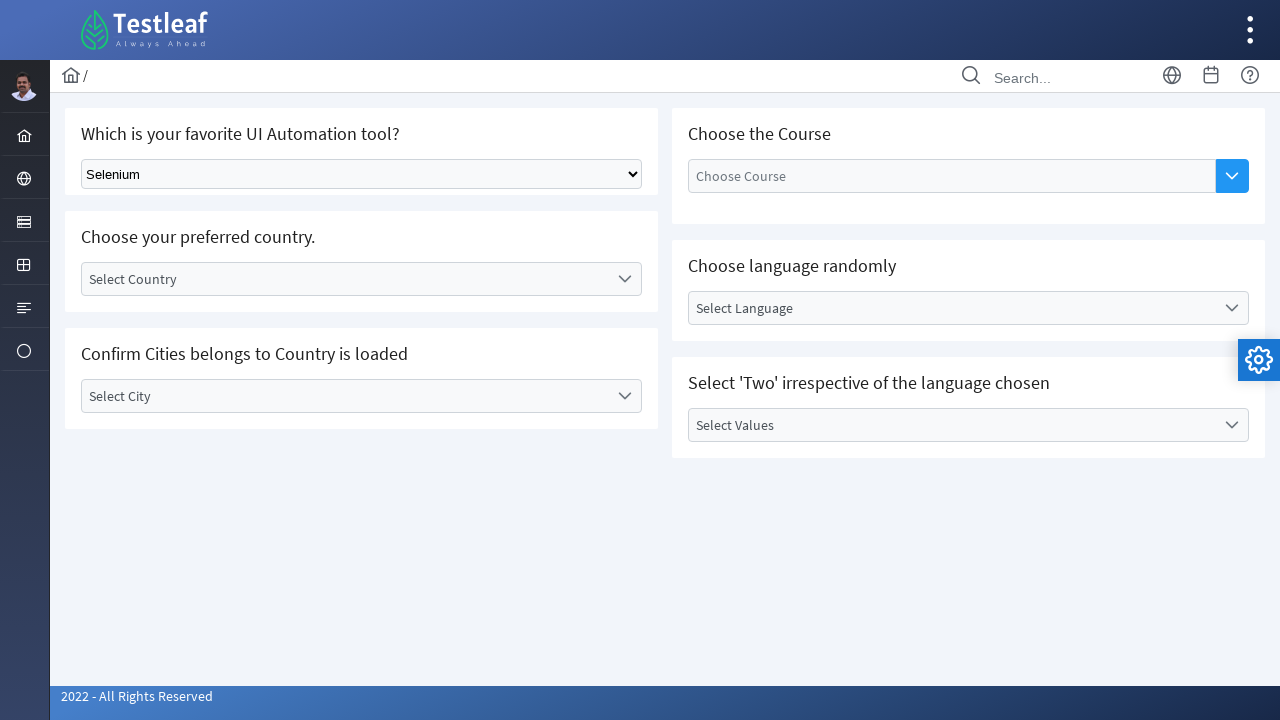

Clicked on country dropdown at (362, 279) on xpath=//div[@id='j_idt87:country']
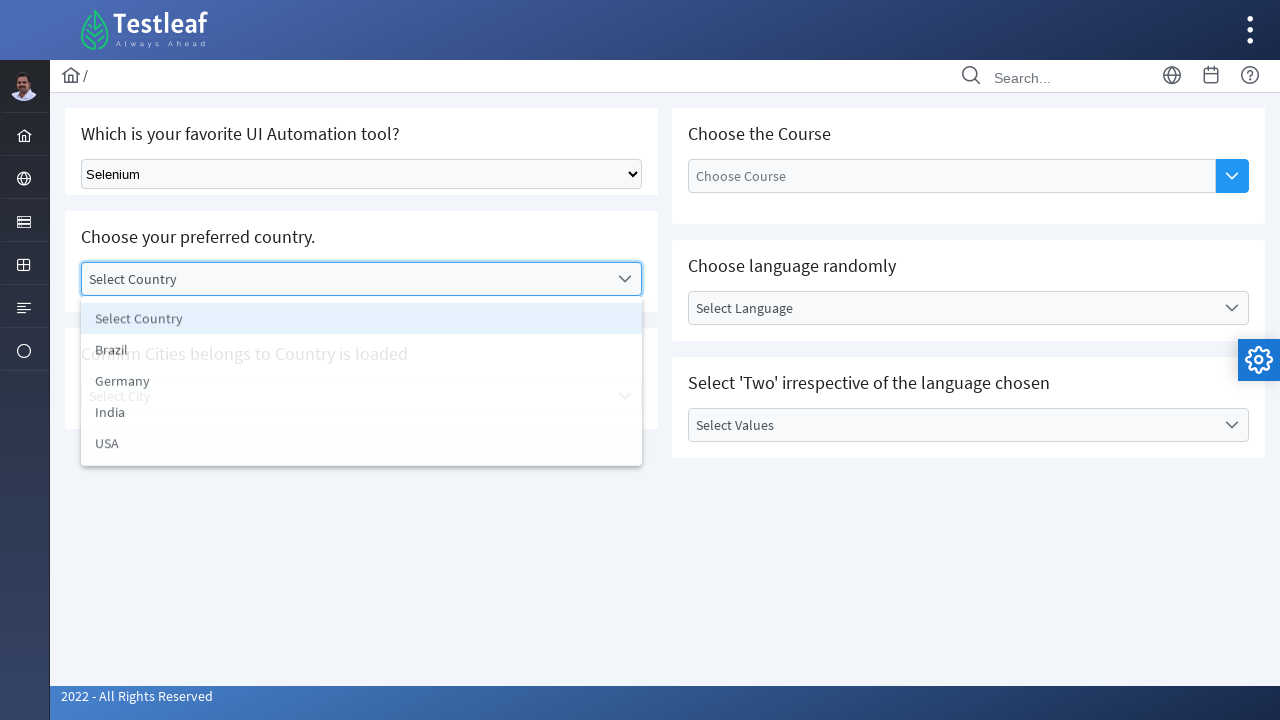

Selected 'India' from country dropdown at (362, 415) on xpath=//div[@id='j_idt87:country_panel']/div/ul/li[@data-label='India']
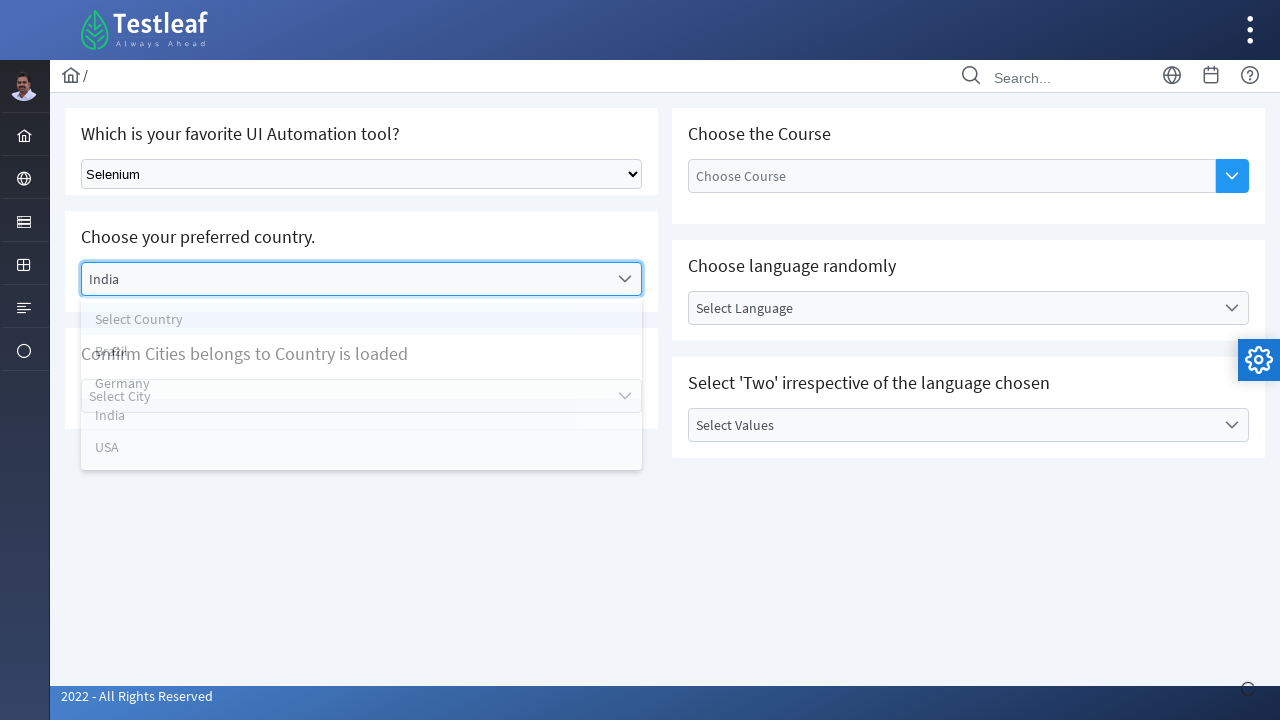

Waited for city dropdown to be ready
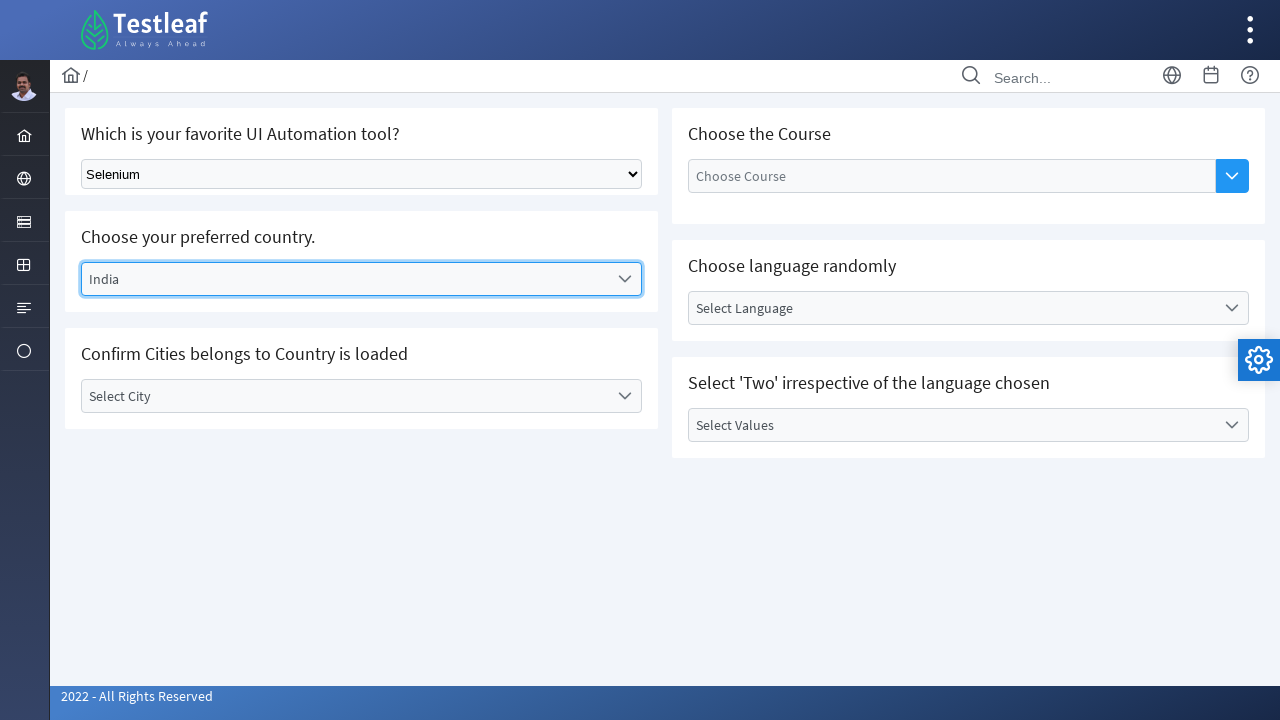

Clicked on city dropdown at (624, 396) on xpath=//div[@id='j_idt87:city']/div[3]
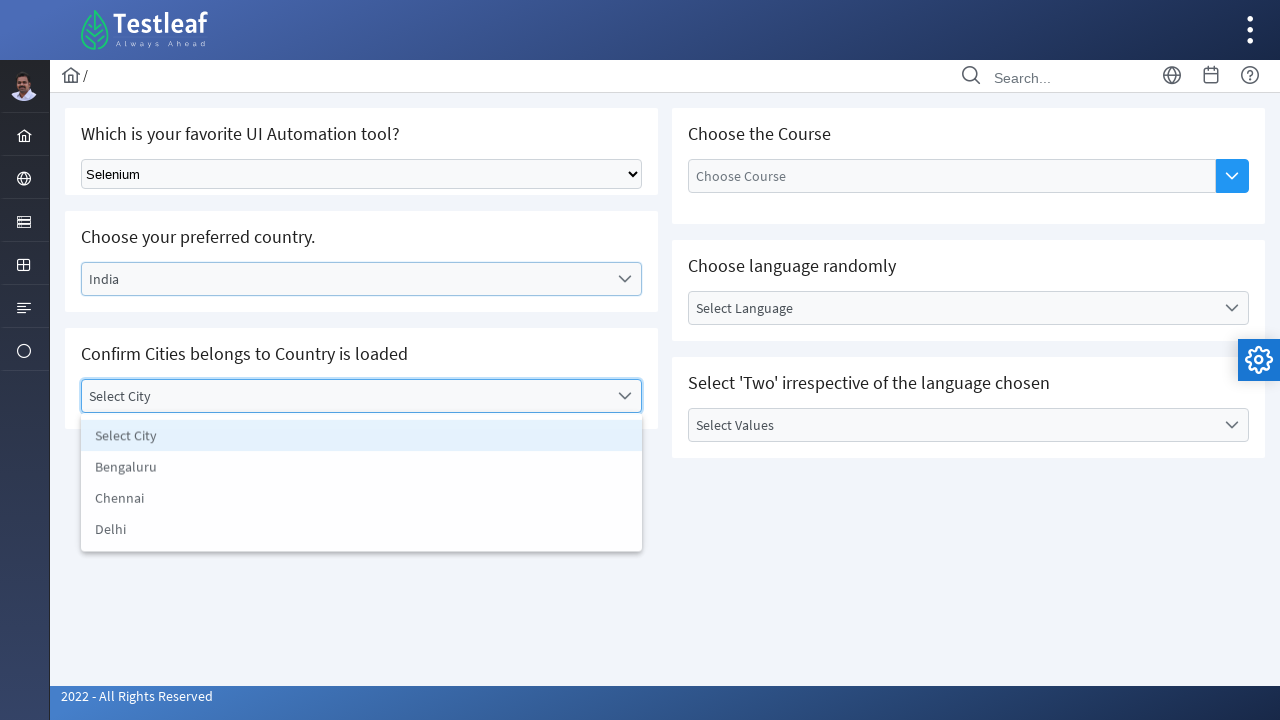

Waited for city options to load
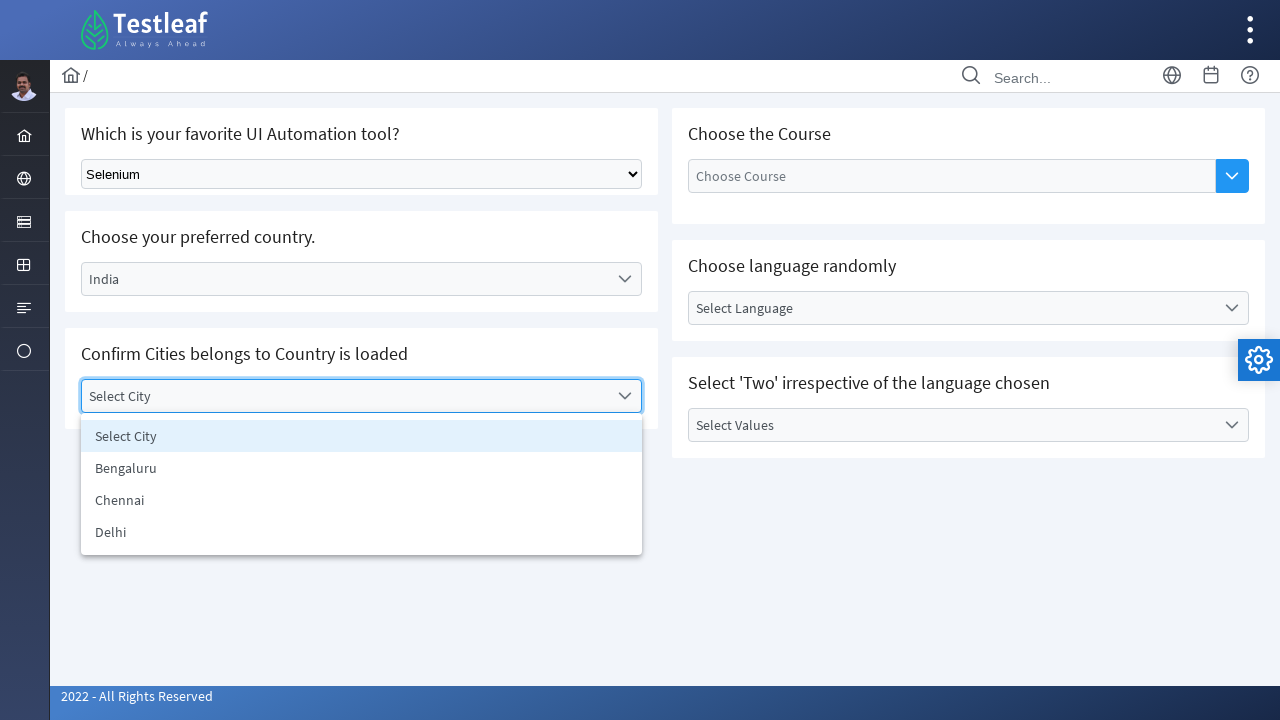

Selected 'Chennai' from city dropdown at (362, 500) on xpath=//div[@id='j_idt87:city_panel']/div/ul/li[@data-label='Chennai']
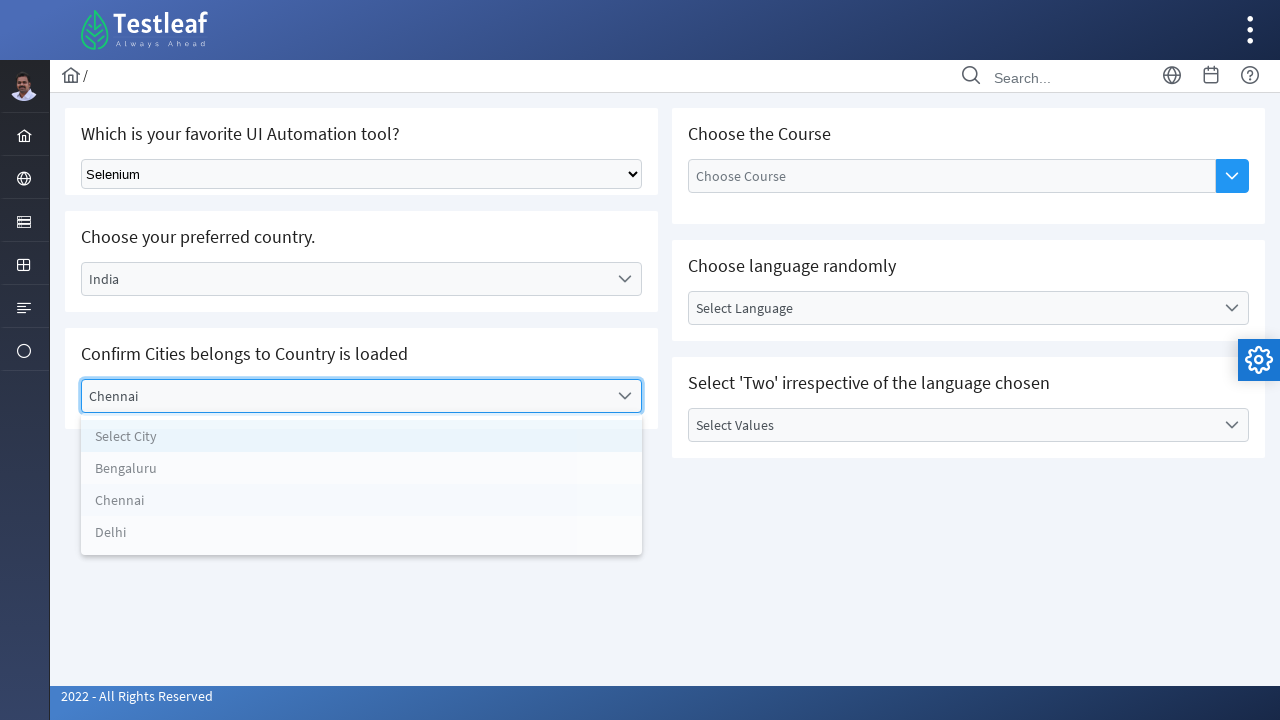

Clicked on auto-complete dropdown button at (1232, 176) on xpath=//div[@id='j_idt87:auto-complete']/button/span
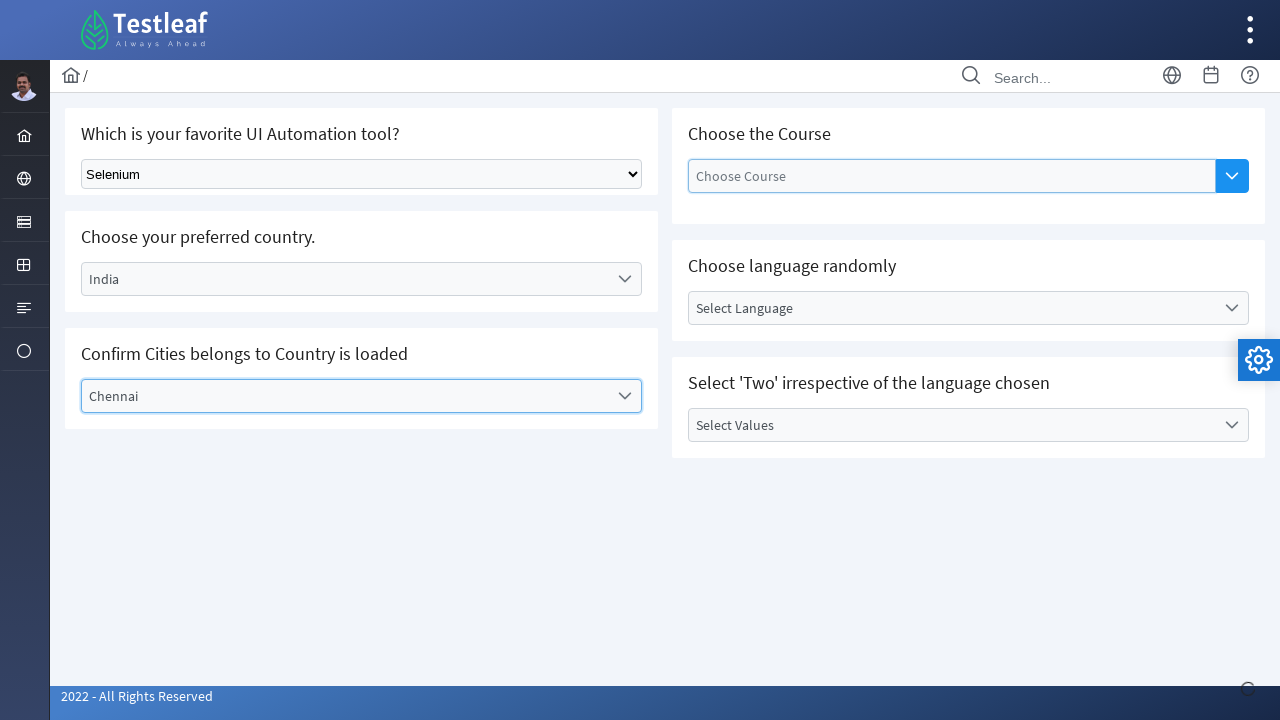

Selected 'AWS' from auto-complete options at (952, 231) on xpath=//li[text()='AWS']
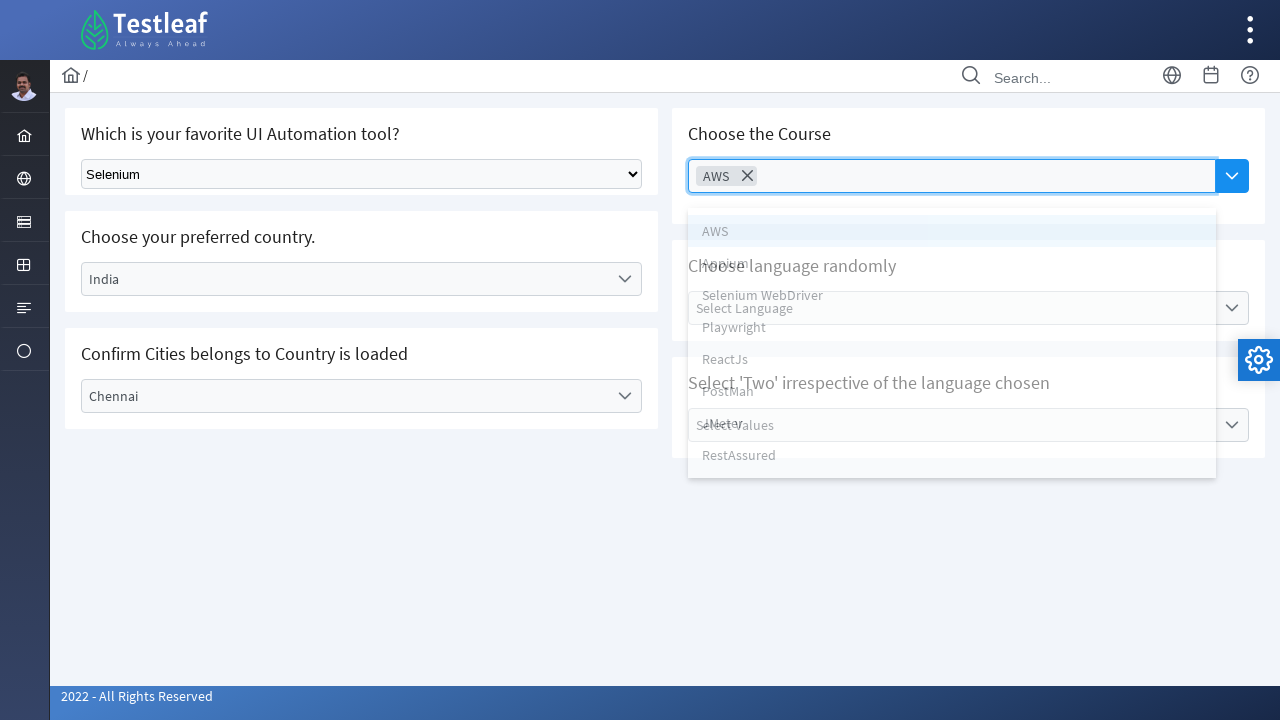

Clicked on 'Select Language' dropdown at (952, 308) on xpath=//label[text()='Select Language']
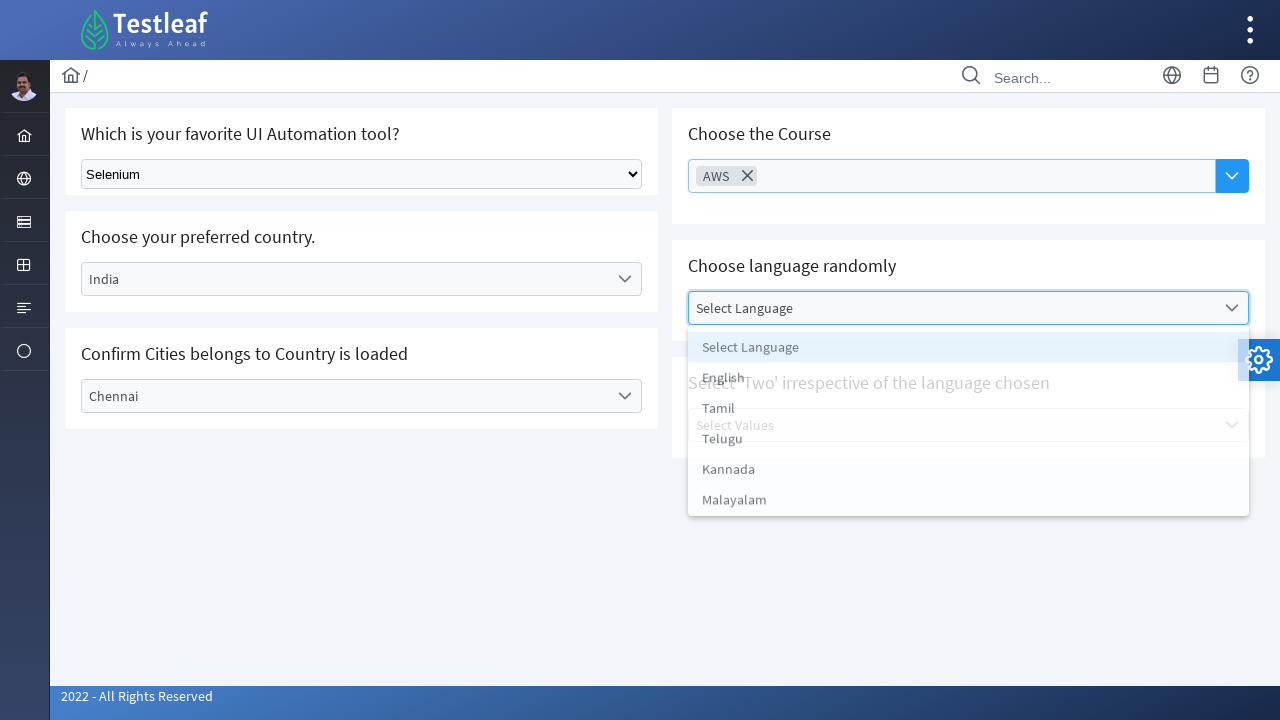

Selected 'Tamil' from language options at (968, 412) on xpath=//li[text()='Tamil']
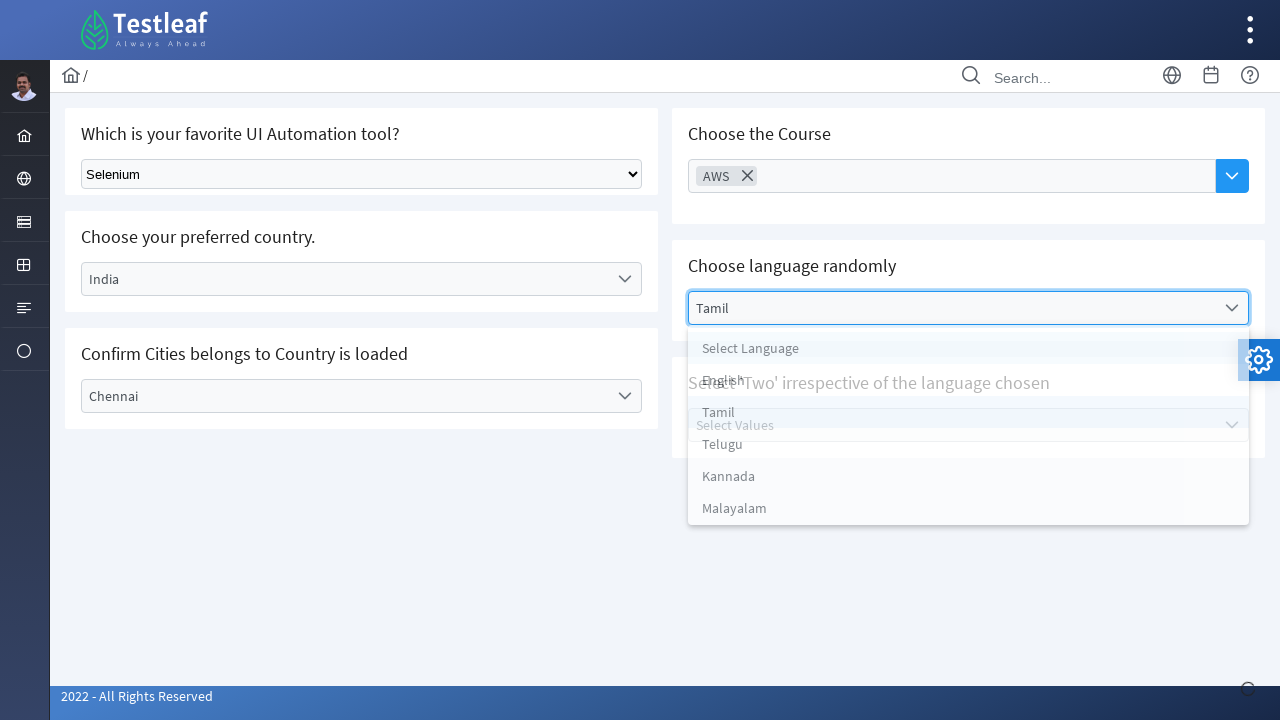

Waited briefly between selections
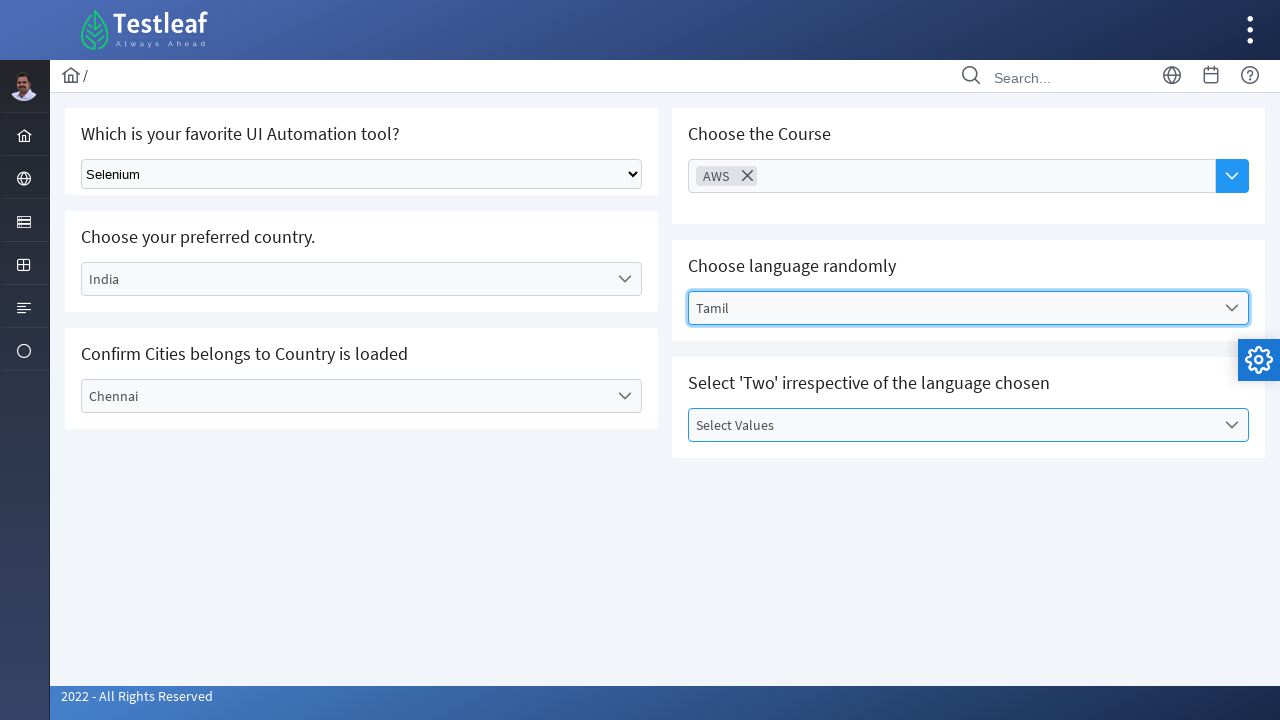

Clicked on 'Select Values' dropdown at (952, 425) on xpath=//label[text()='Select Values']
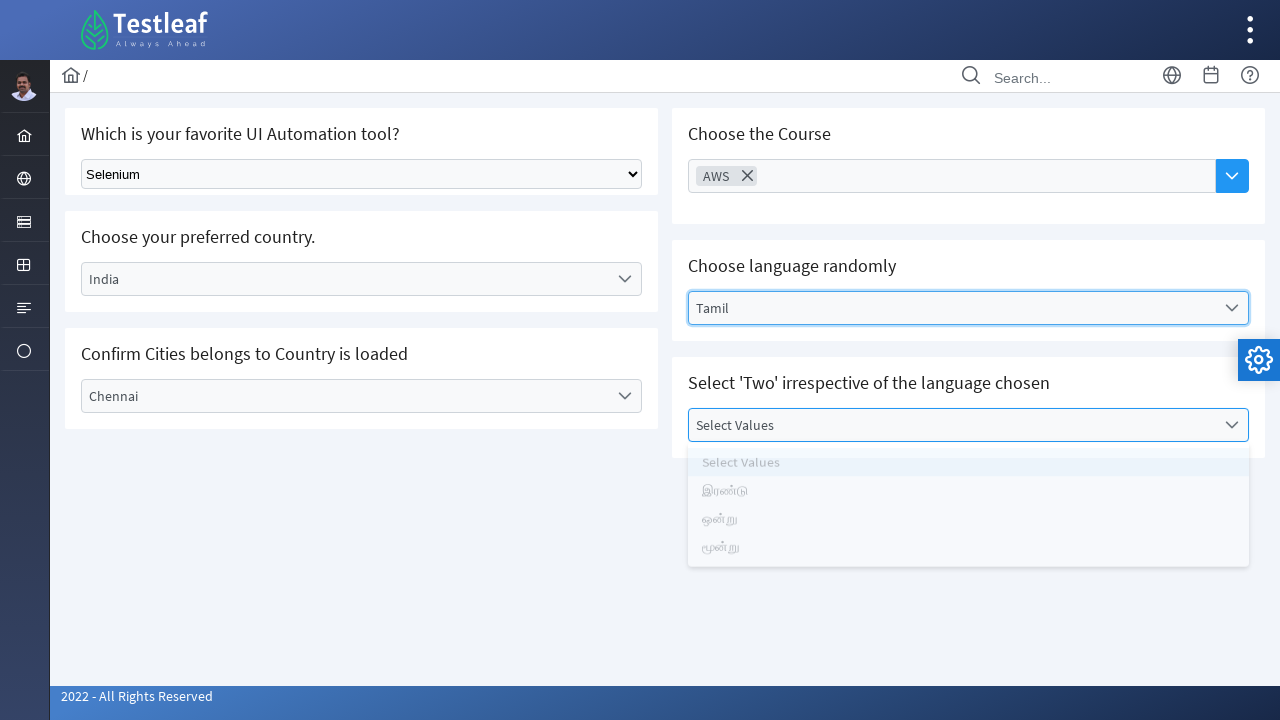

Selected Tamil numeral 'இரண்டு' (two) from values dropdown at (968, 497) on xpath=//li[text()='இரண்டு']
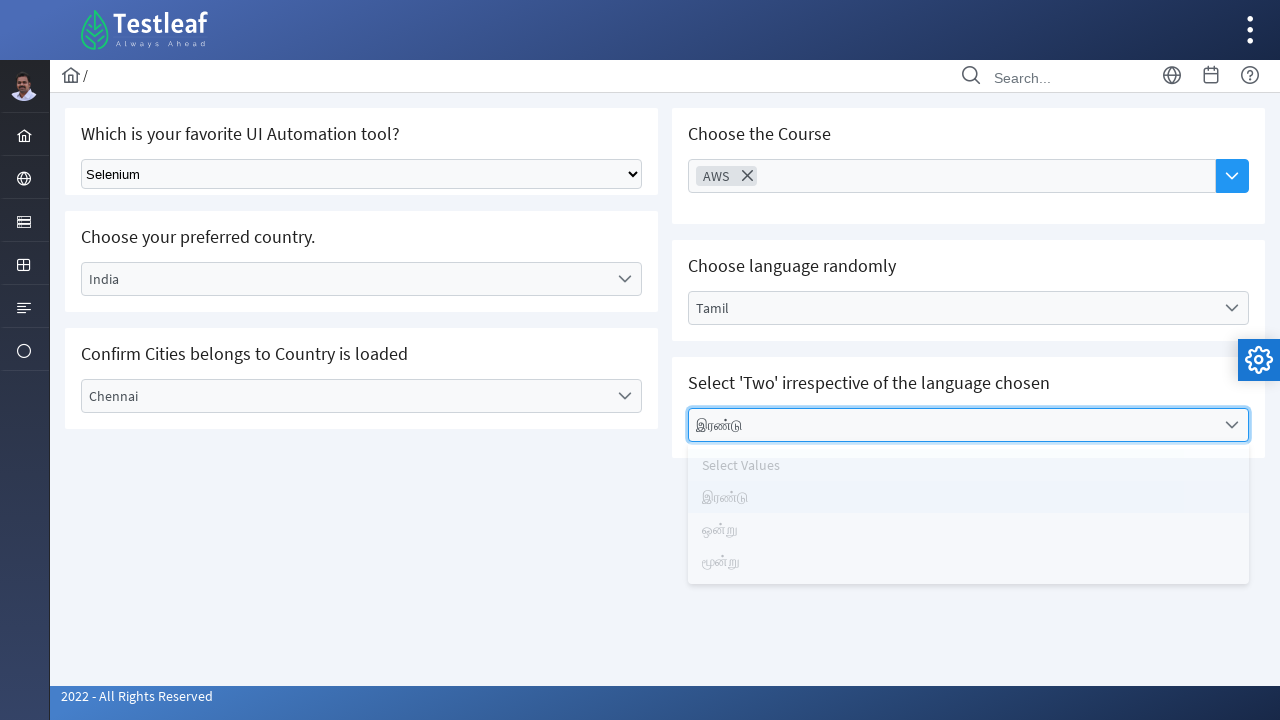

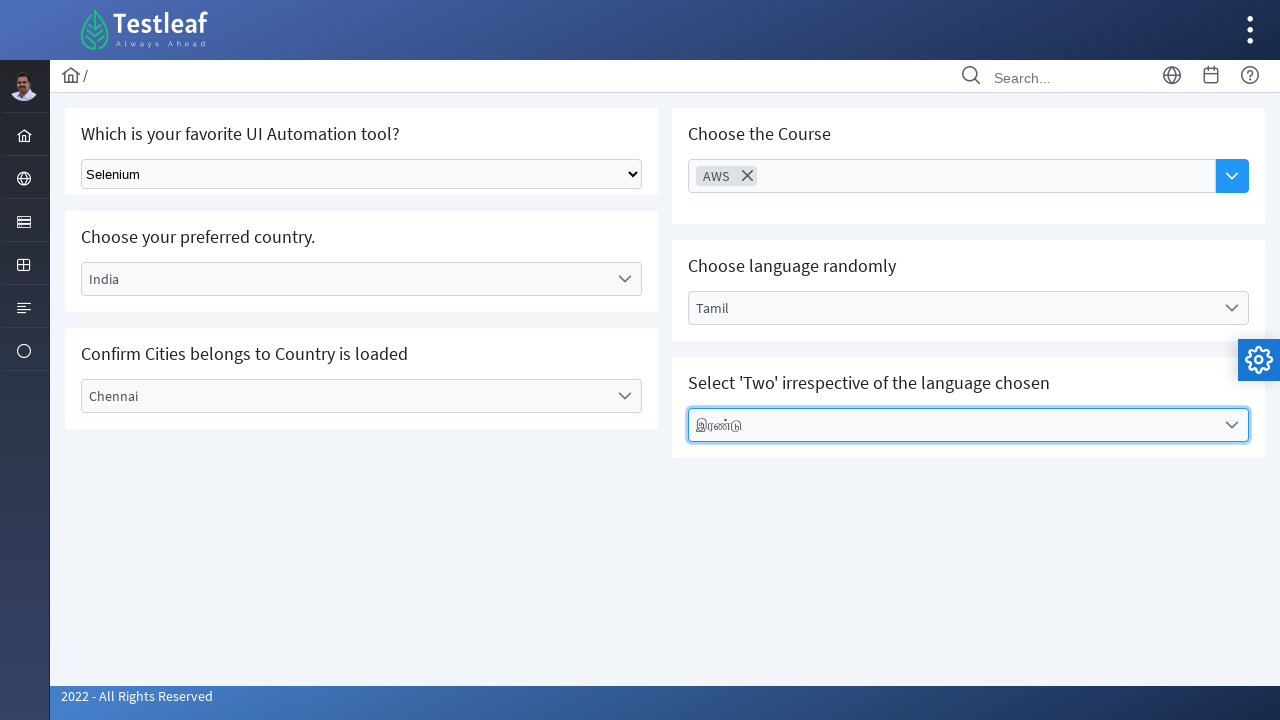